Tests navigation to Target Circle by clicking the Target Circle header link

Starting URL: https://www.target.com

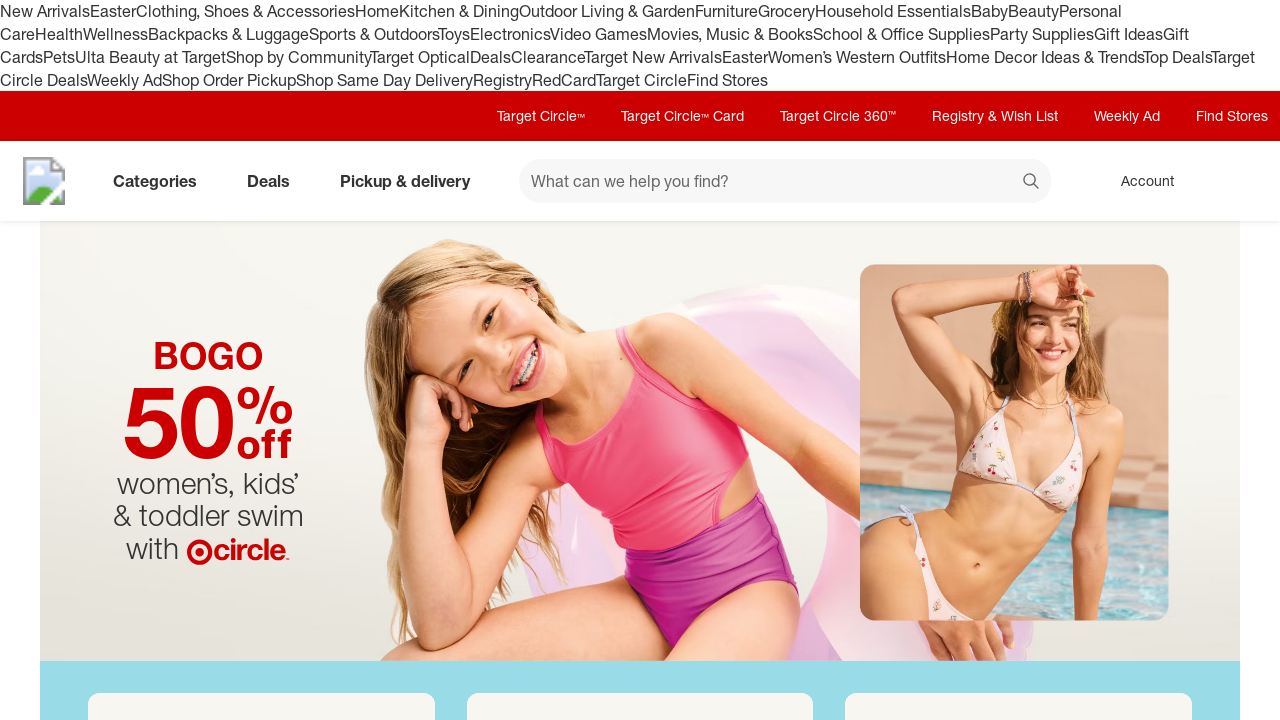

Clicked Target Circle header link at (541, 116) on #utilityNav-circle
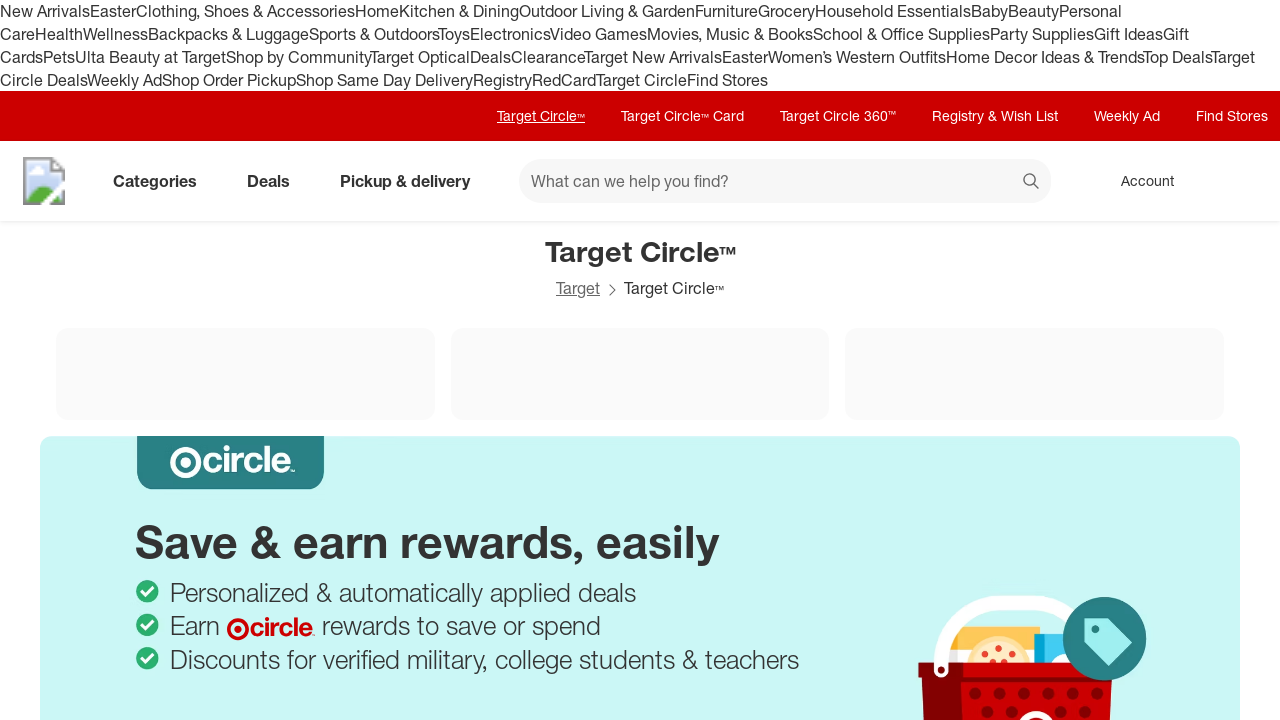

Target Circle page loaded (networkidle state reached)
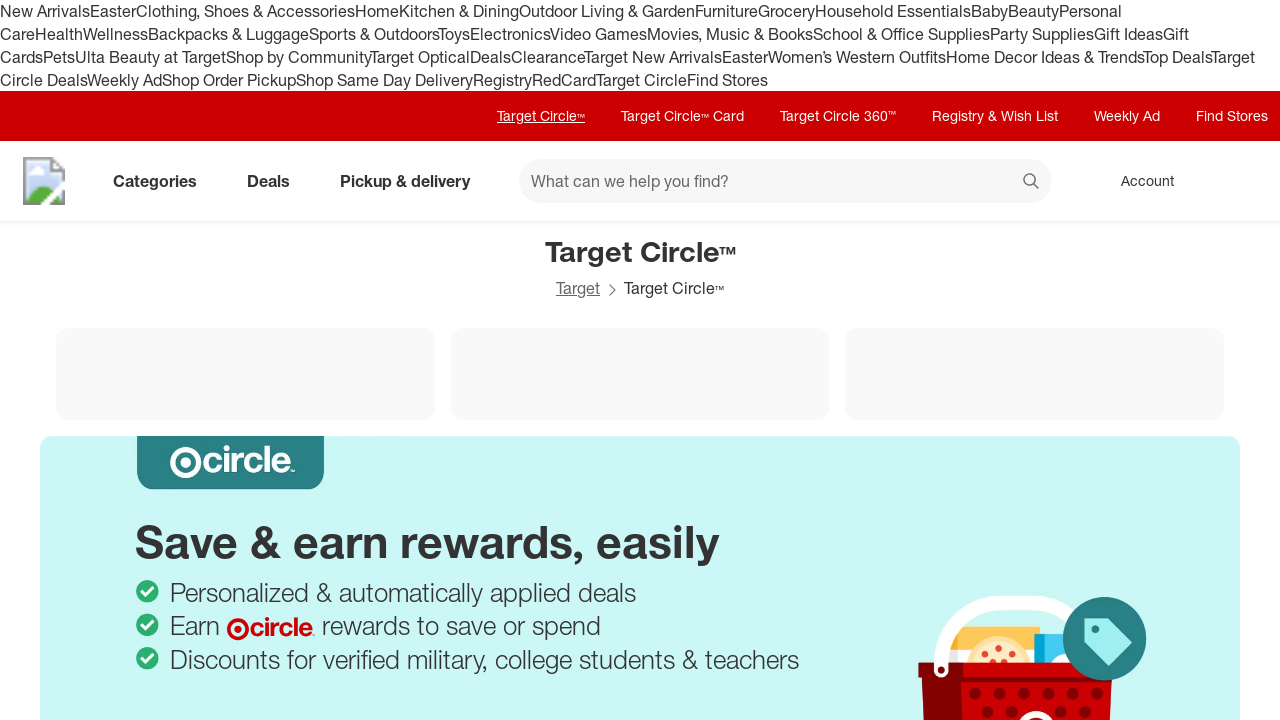

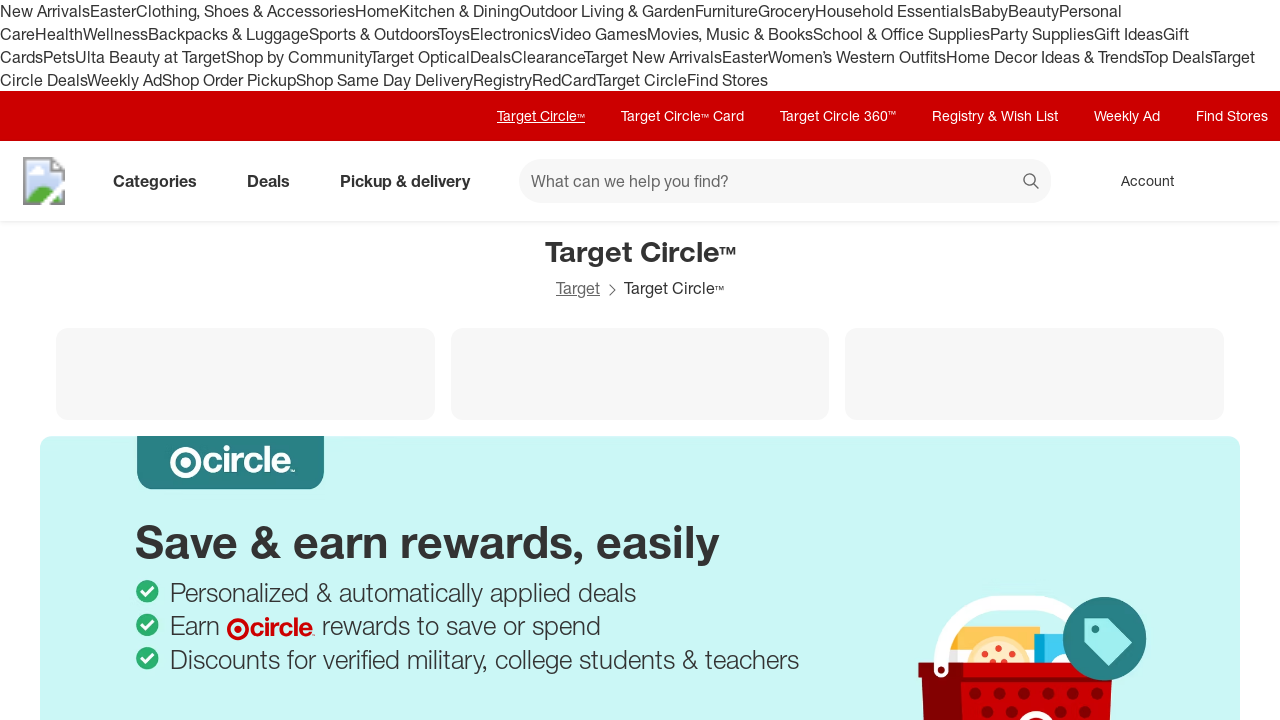